Tests clicking remove and edit action icons for specific countries in a data grid

Starting URL: https://www.jqueryscript.net/demo/CRUD-Data-Grid-Plugin-jQuery-Quickgrid/

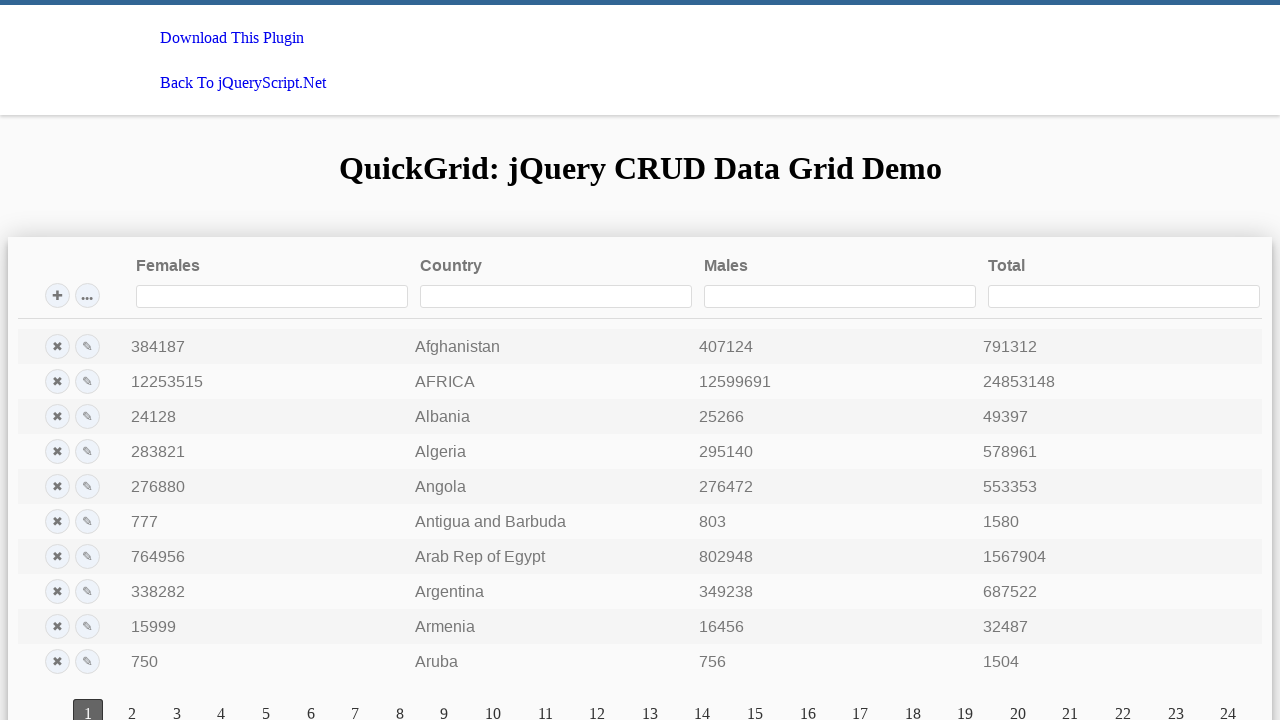

Clicked remove icon for Afghanistan at (57, 346) on xpath=//td[@data-key='country' and text()='Afghanistan']/preceding-sibling::td[@
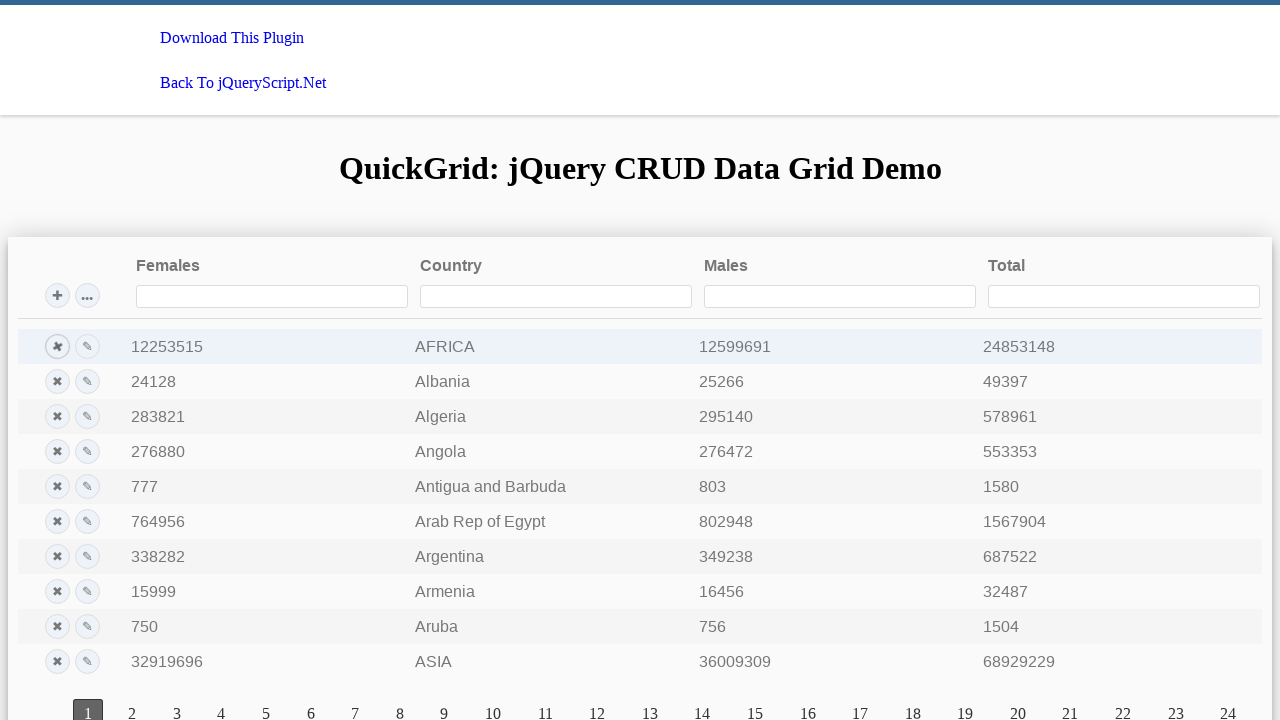

Clicked remove icon for Algeria at (57, 416) on xpath=//td[@data-key='country' and text()='Algeria']/preceding-sibling::td[@clas
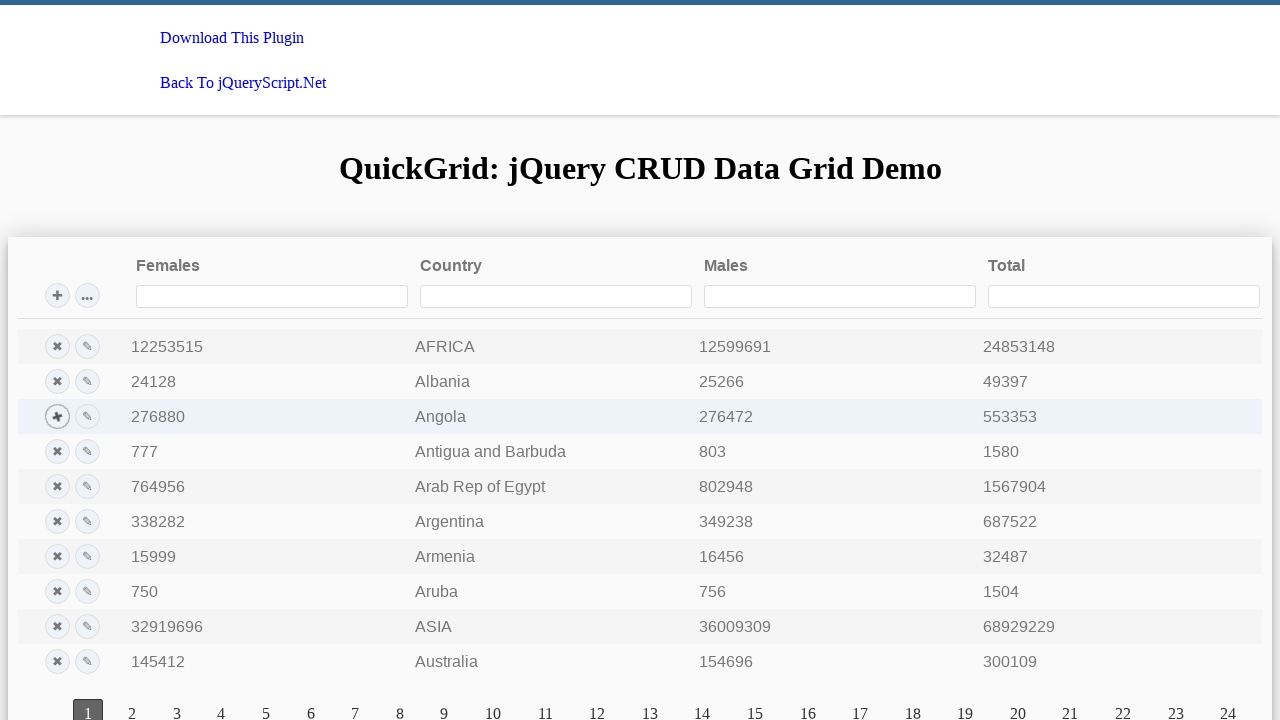

Clicked remove icon for Armenia at (57, 556) on xpath=//td[@data-key='country' and text()='Armenia']/preceding-sibling::td[@clas
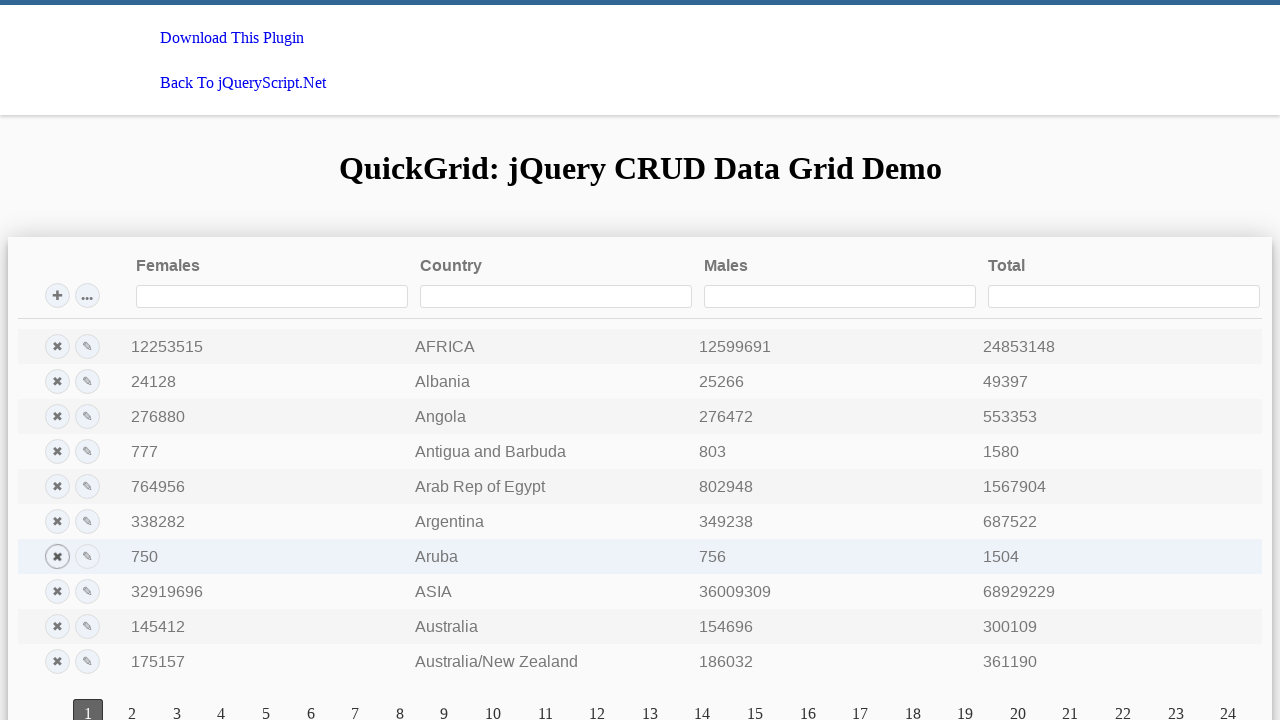

Clicked edit icon for Australia at (87, 626) on xpath=//td[@data-key='country' and text()='Australia']/preceding-sibling::td[@cl
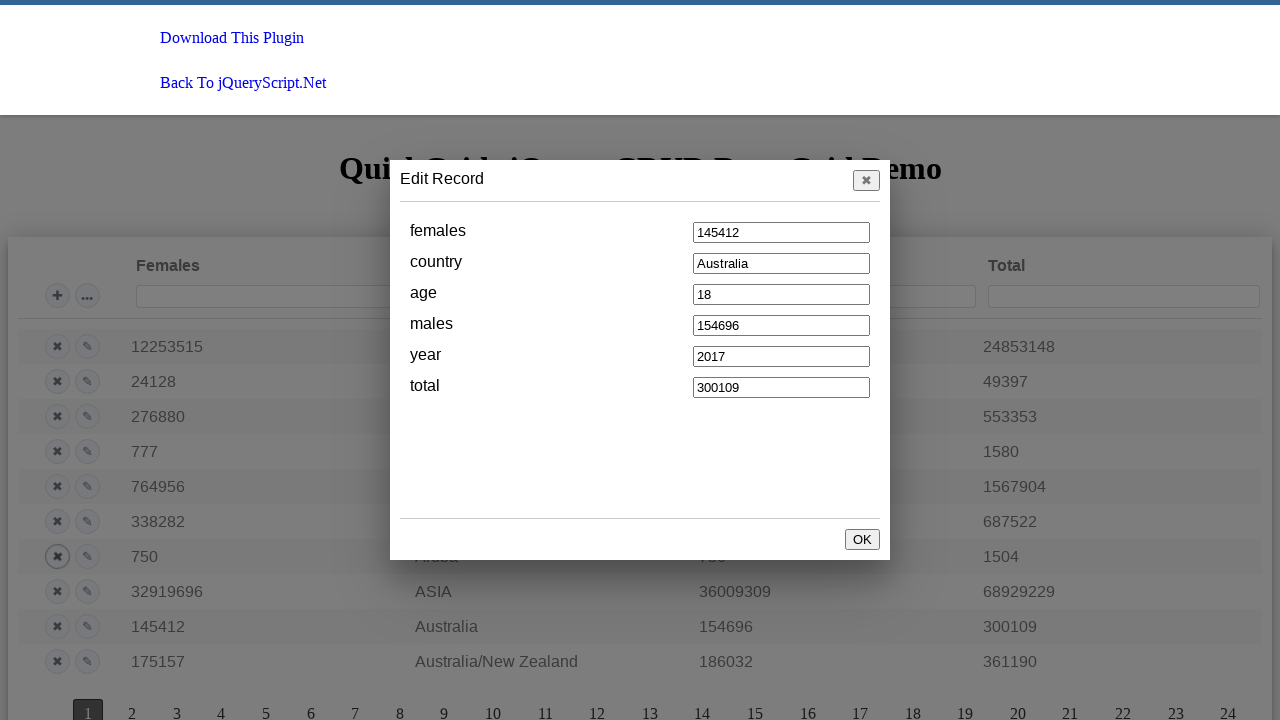

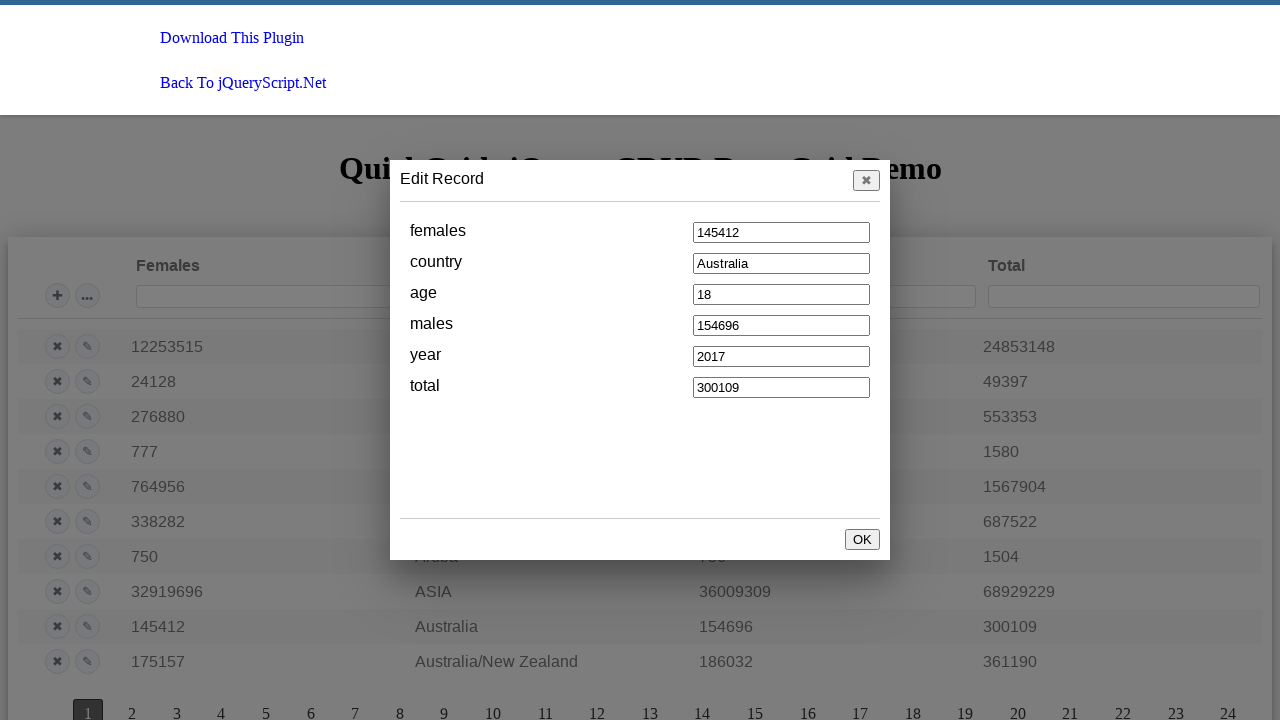